Tests JavaScript popup alert handling by filling a name field, clicking to trigger an alert popup, accepting it, then clicking to trigger a confirm popup and dismissing it.

Starting URL: https://rahulshettyacademy.com/AutomationPractice/

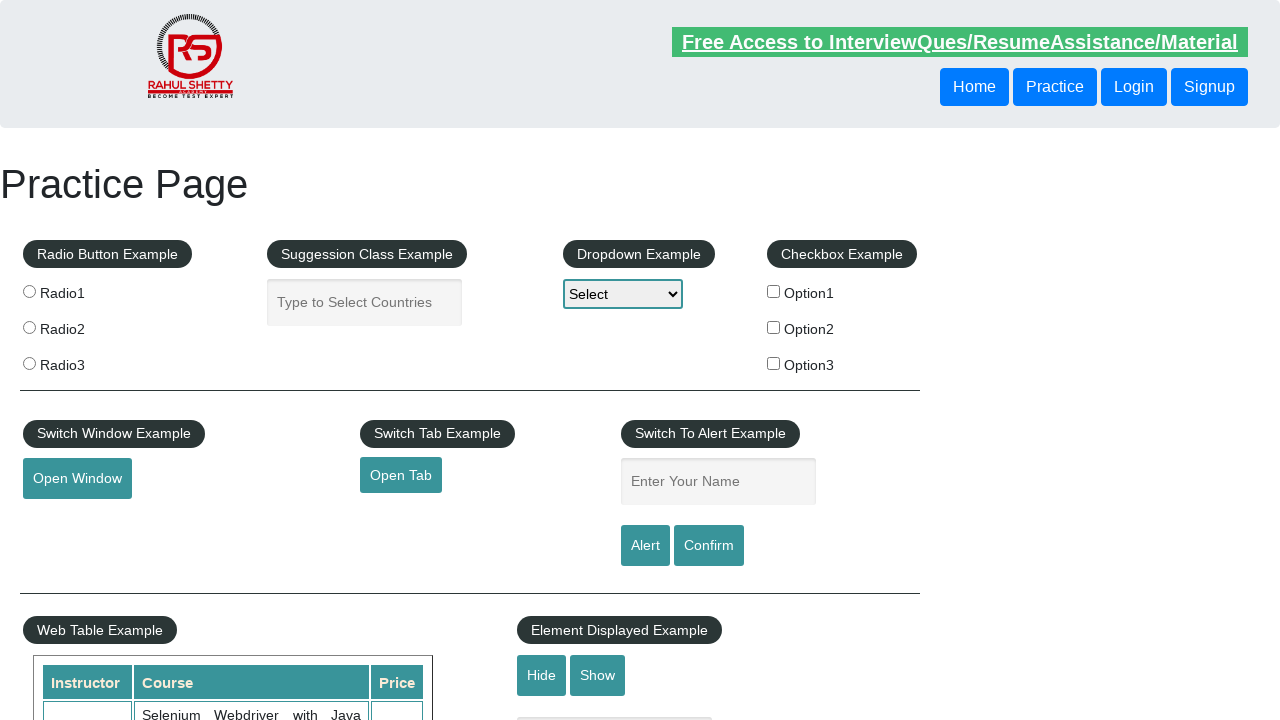

Filled name field with 'rahul' on #name
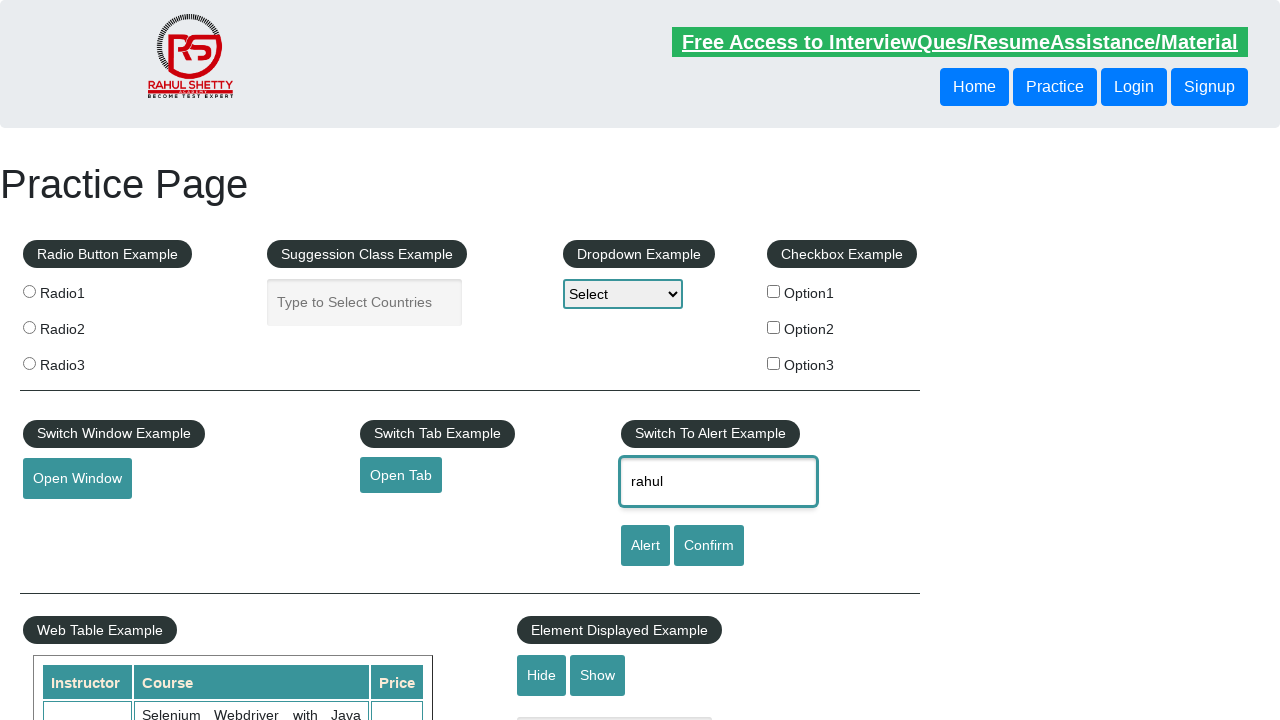

Clicked alert button to trigger alert popup at (645, 546) on #alertbtn
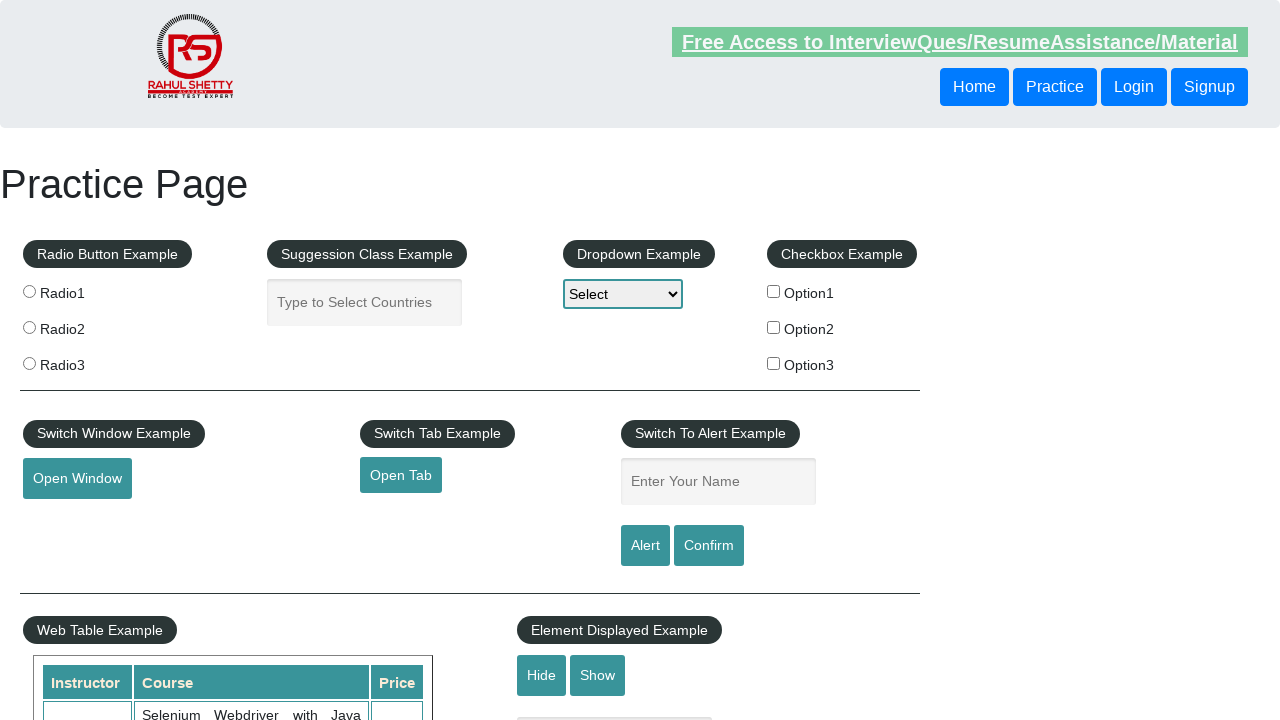

Set up dialog handler to accept alert
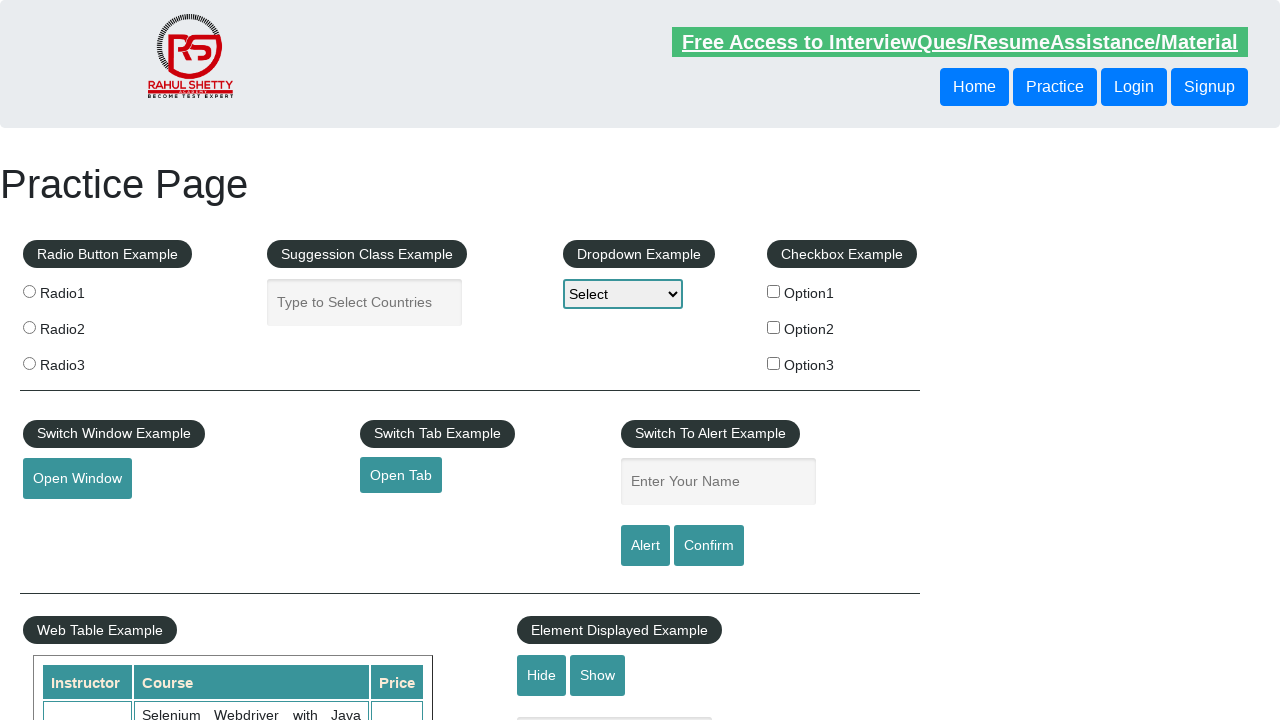

Waited for alert to be processed
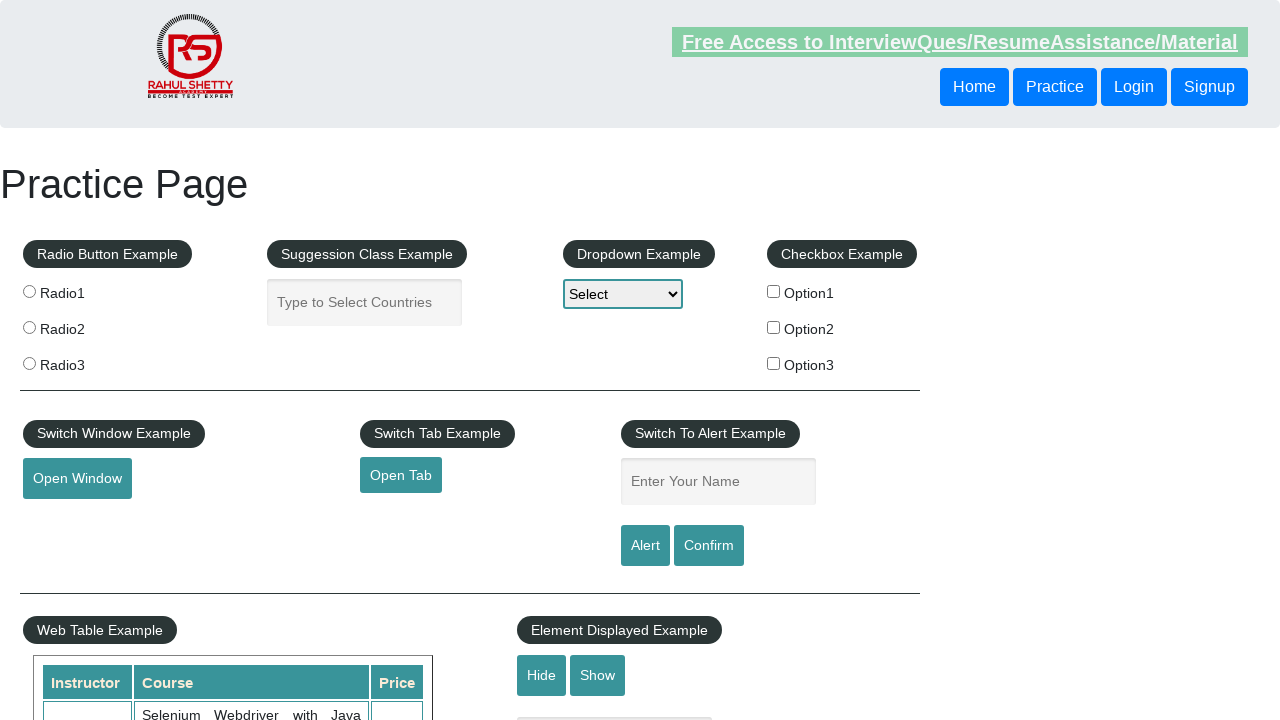

Clicked confirm button to trigger confirm popup at (709, 546) on #confirmbtn
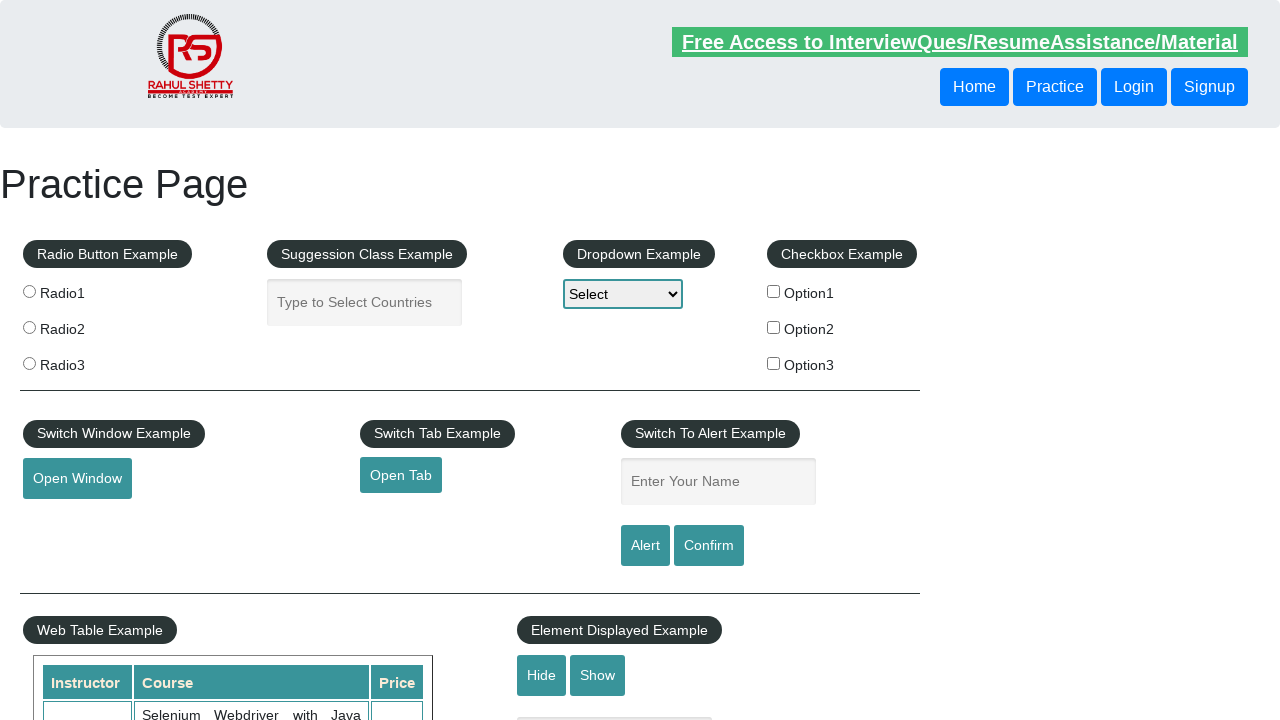

Set up dialog handler to dismiss confirm popup
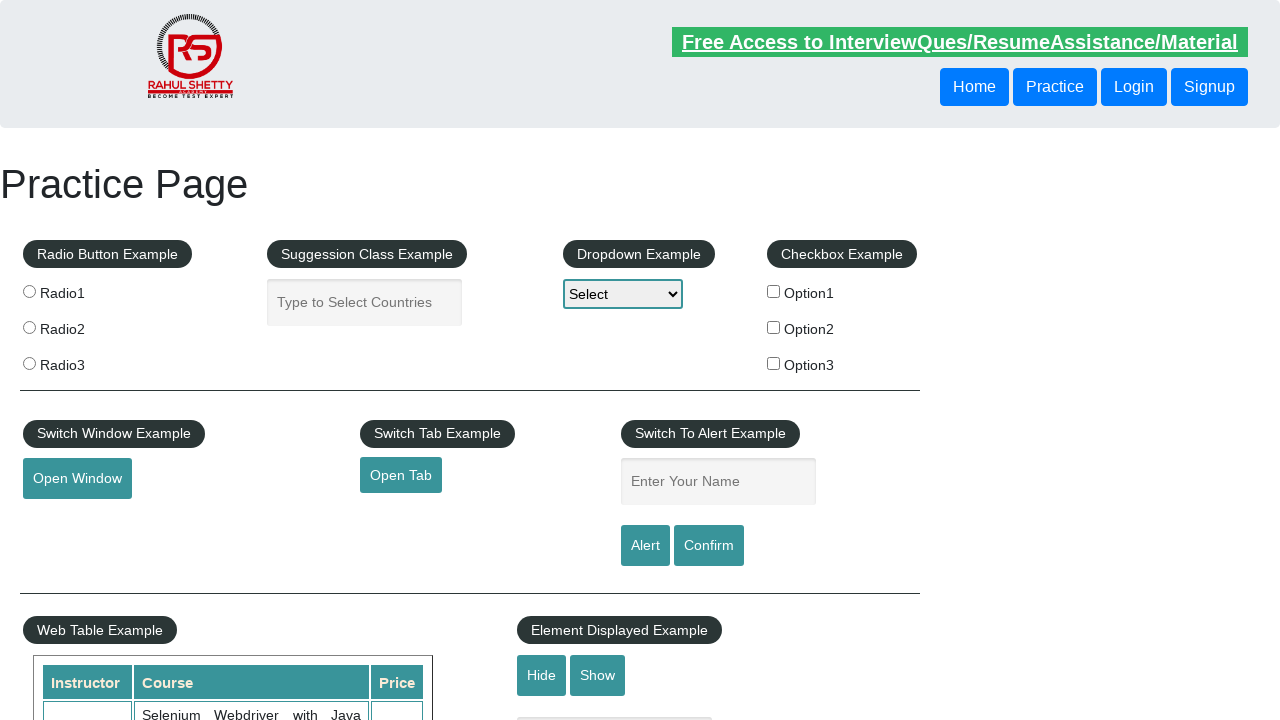

Waited for confirm dialog to be processed
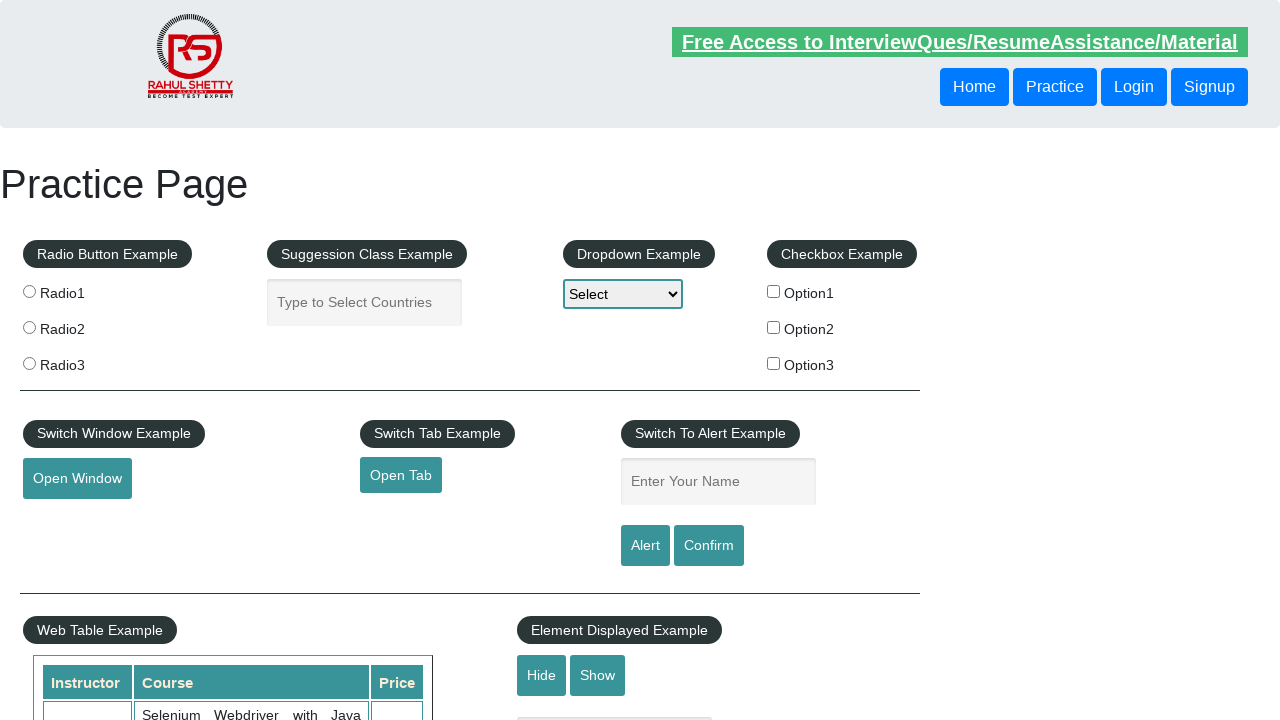

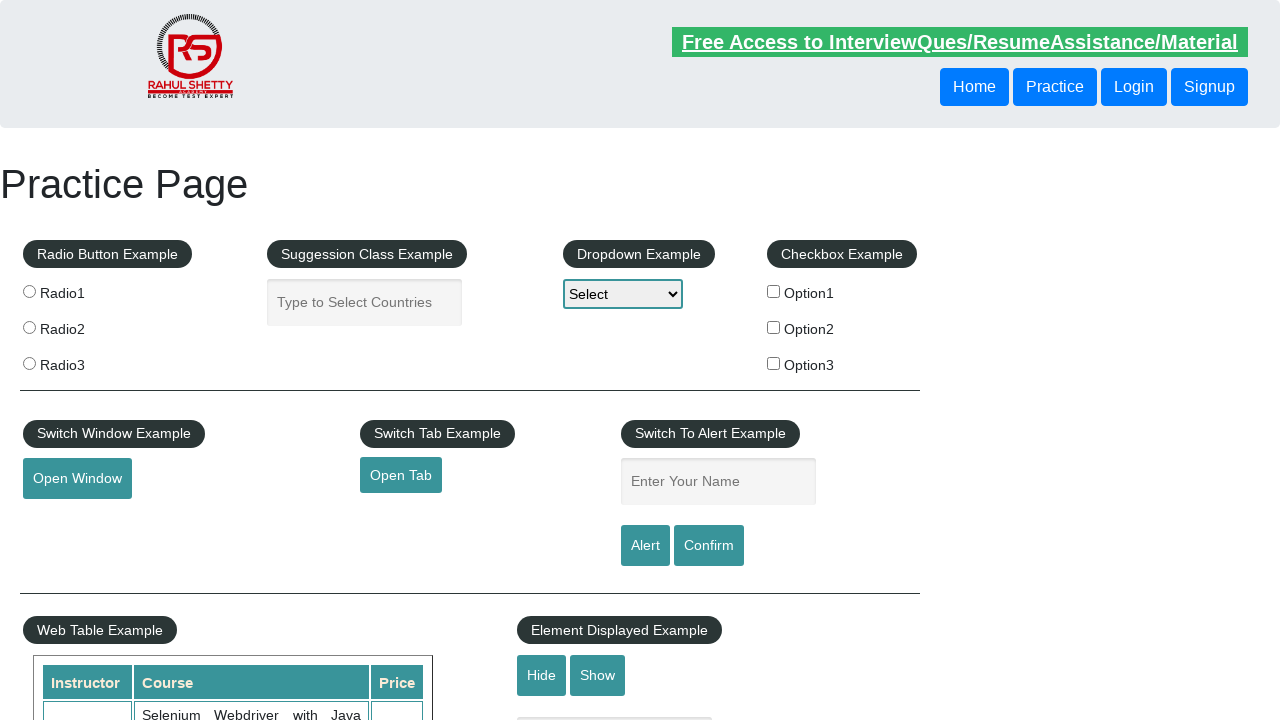